Tests date picker functionality by selecting a specific date (August 8, 1985) from a jQuery UI datepicker widget on a visa application form

Starting URL: https://www.dummyticket.com/dummy-ticket-for-visa-application/

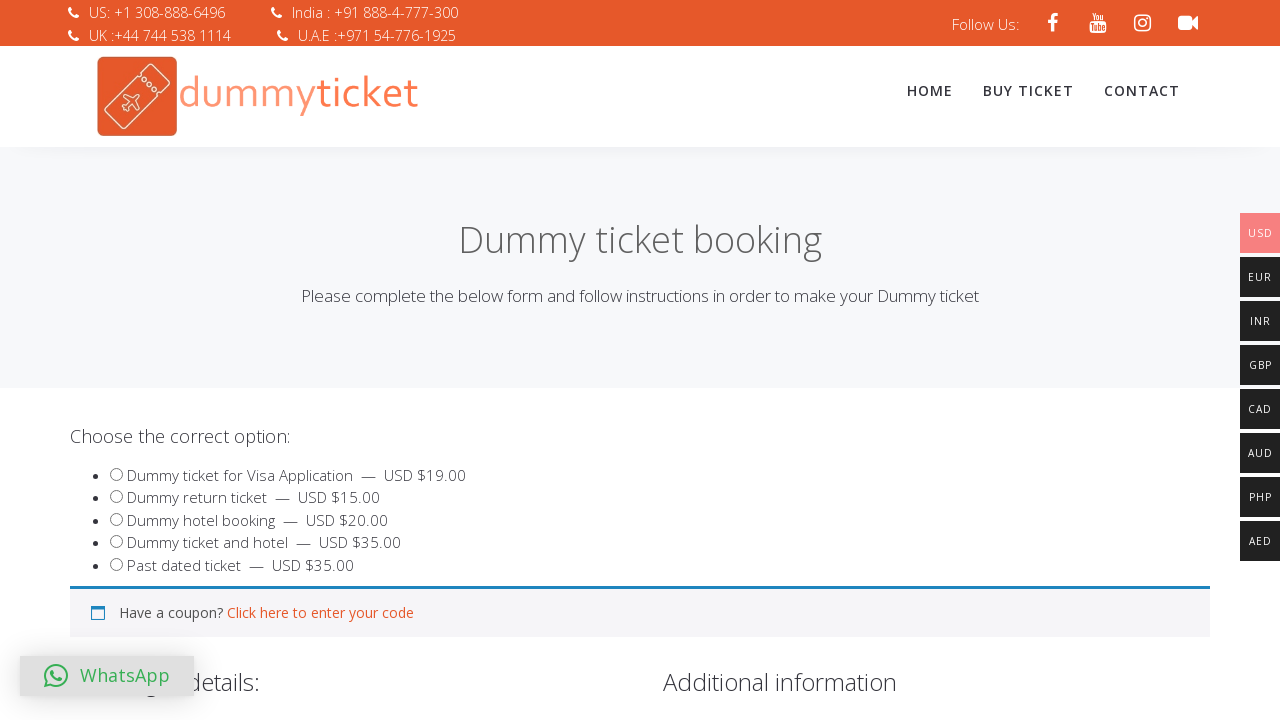

Clicked on date of birth field to open datepicker at (344, 360) on #dob
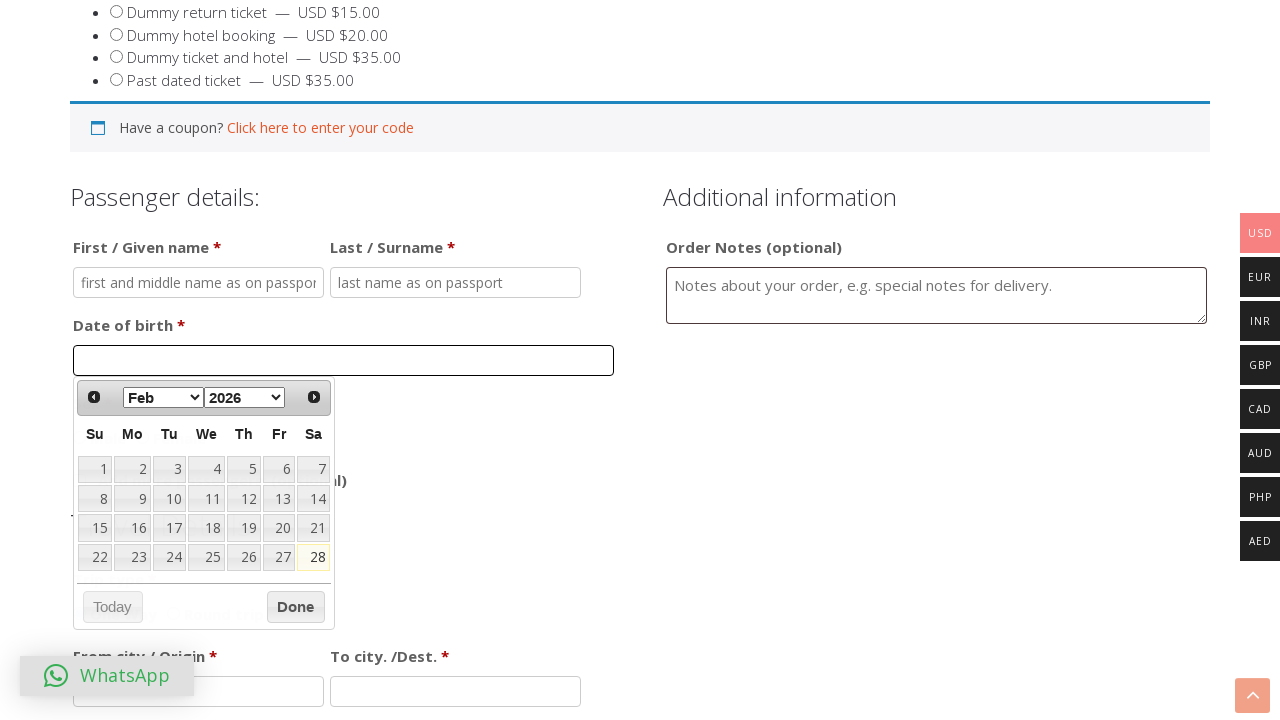

Datepicker month dropdown became visible
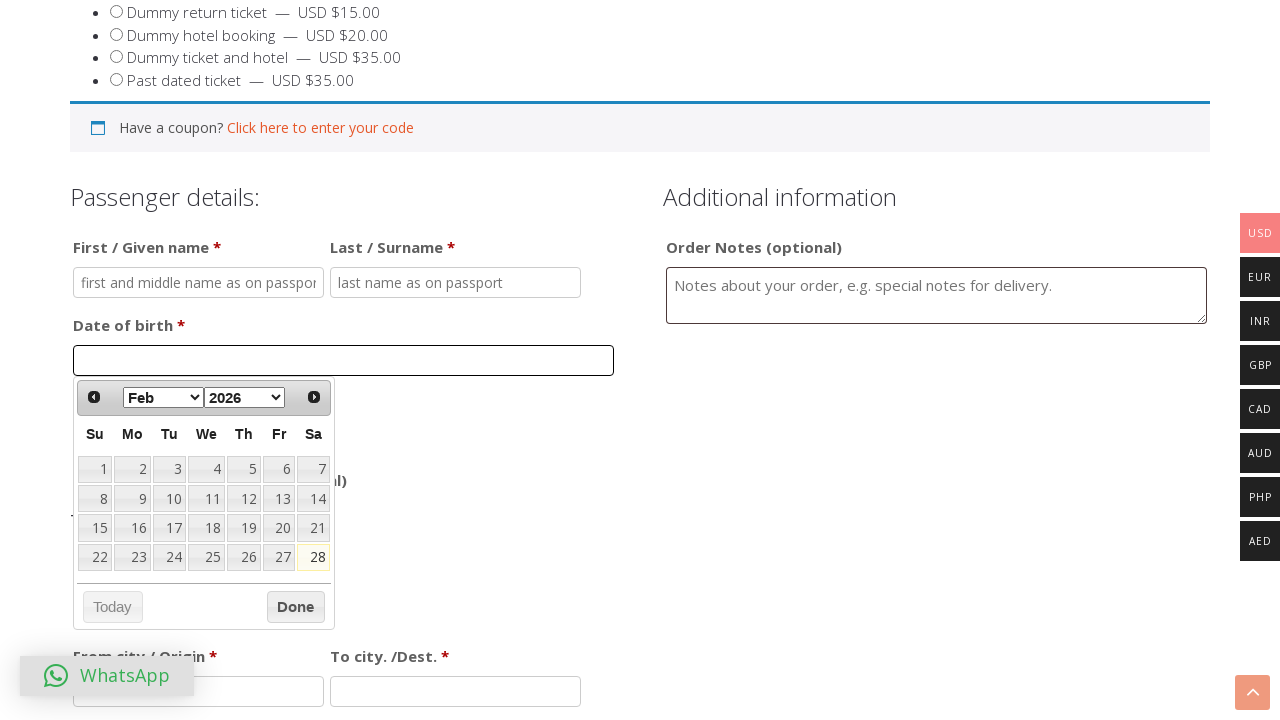

Selected August from month dropdown on select.ui-datepicker-month
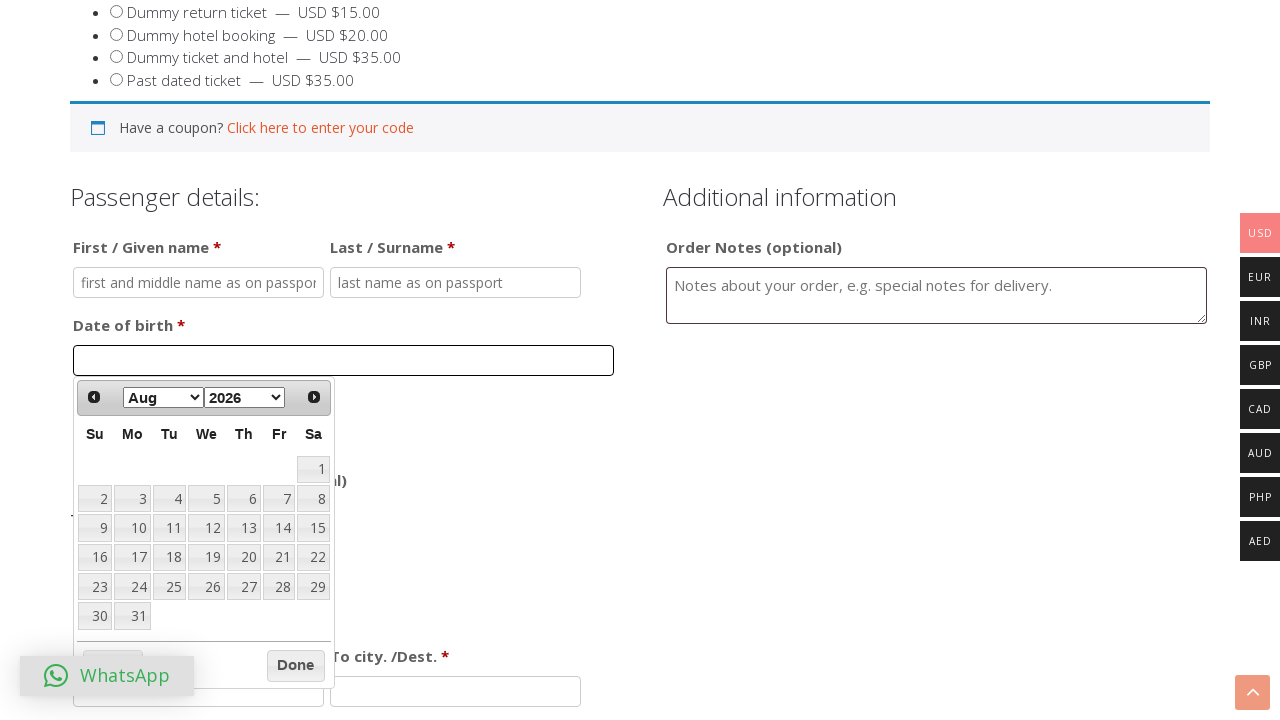

Selected 1985 from year dropdown on select.ui-datepicker-year
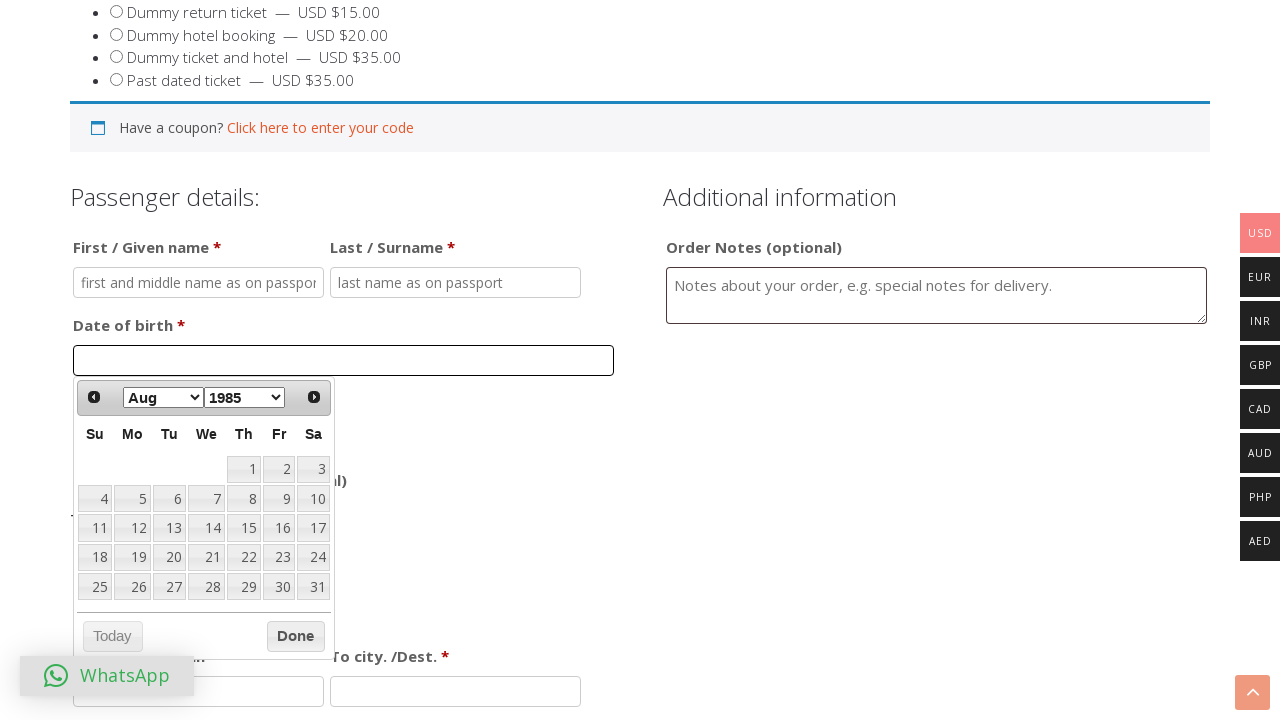

Clicked on the 8th day to select August 8, 1985 at (244, 499) on a[data-date='8']
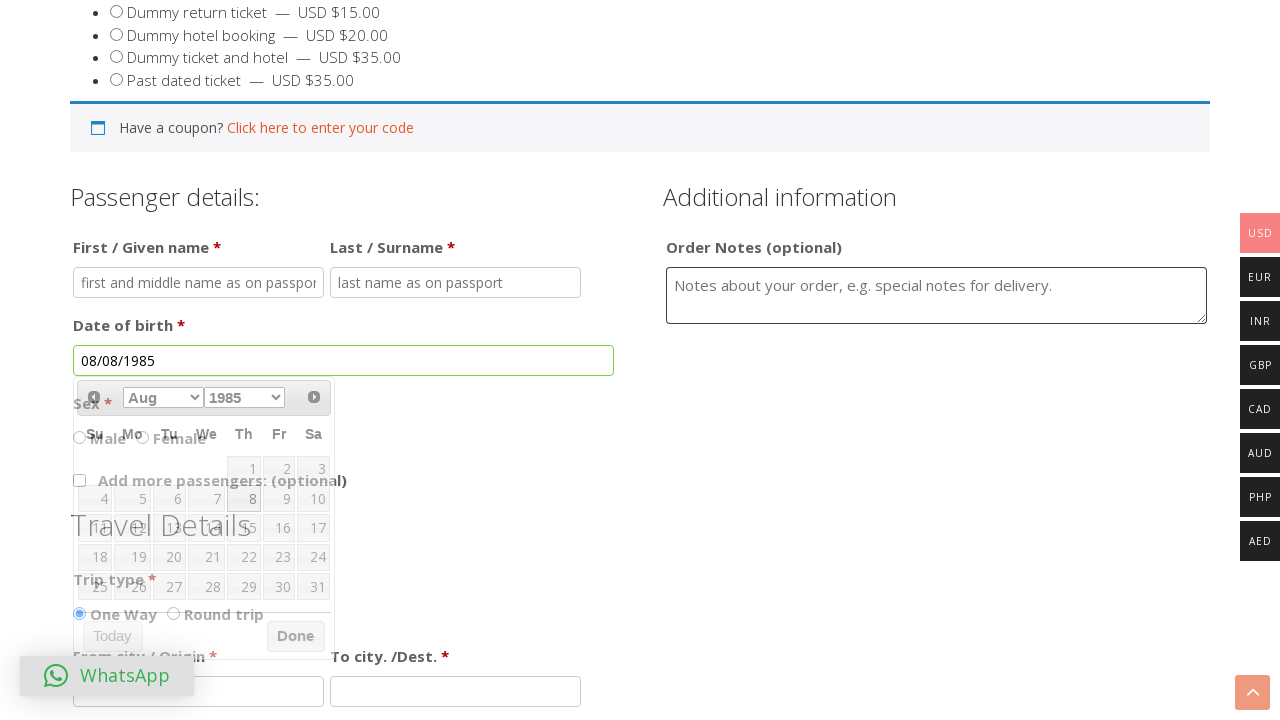

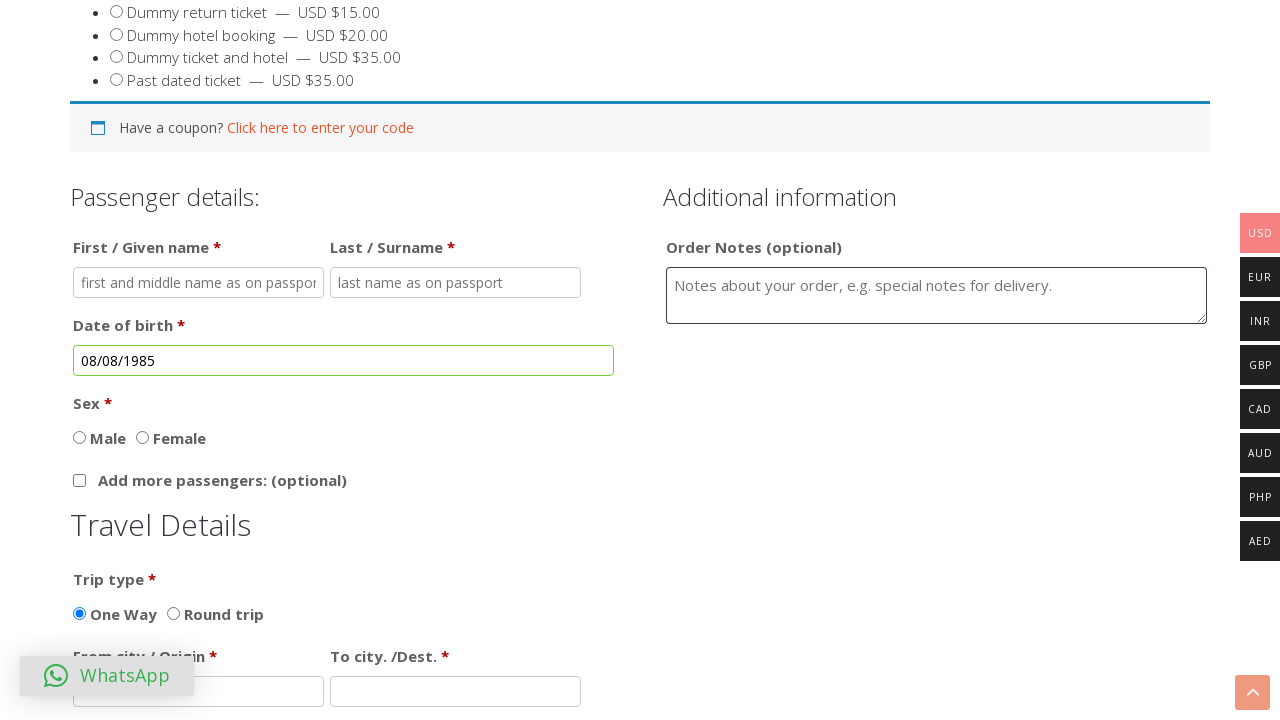